Tests JavaScript prompt alert functionality by clicking a button to trigger a prompt dialog, entering text, and accepting it

Starting URL: https://automationfc.github.io/basic-form/index.html

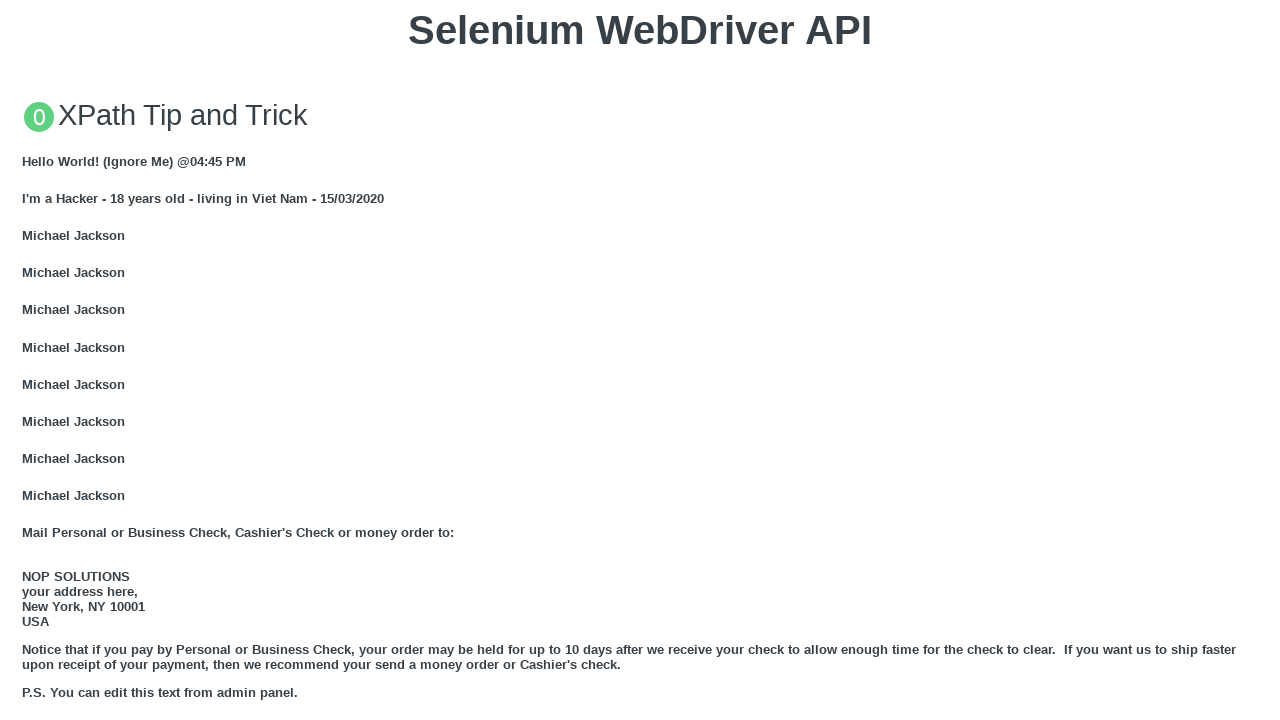

Scrolled JS Prompt button into view
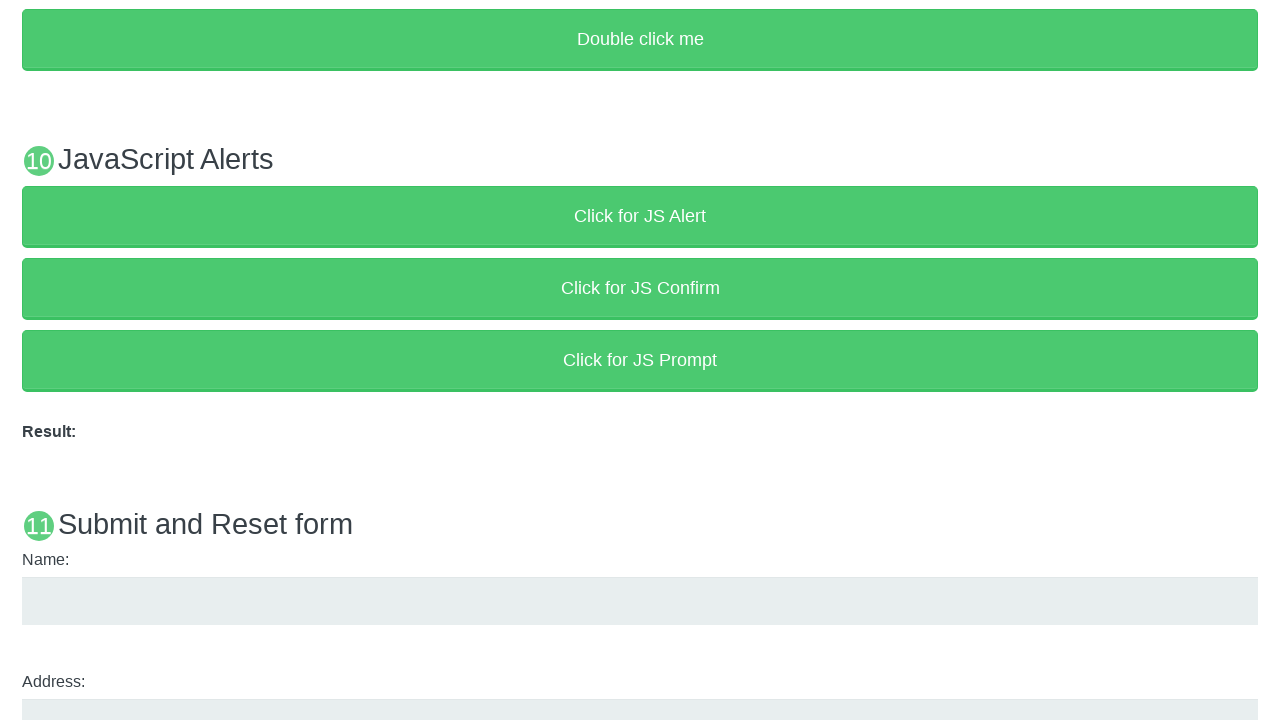

Set up dialog handler to accept prompt with text 'Nguyen Ngoc Thuong'
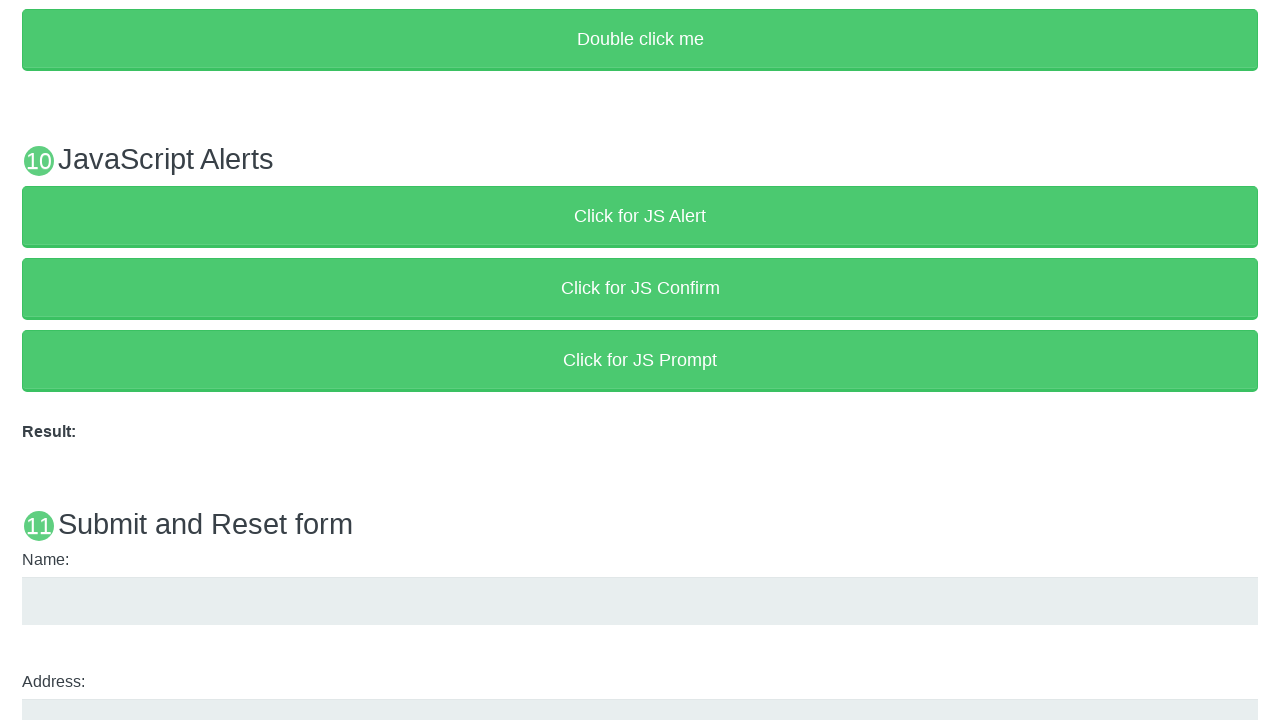

Clicked JS Prompt button to trigger prompt dialog at (640, 360) on xpath=//button[text()='Click for JS Prompt']
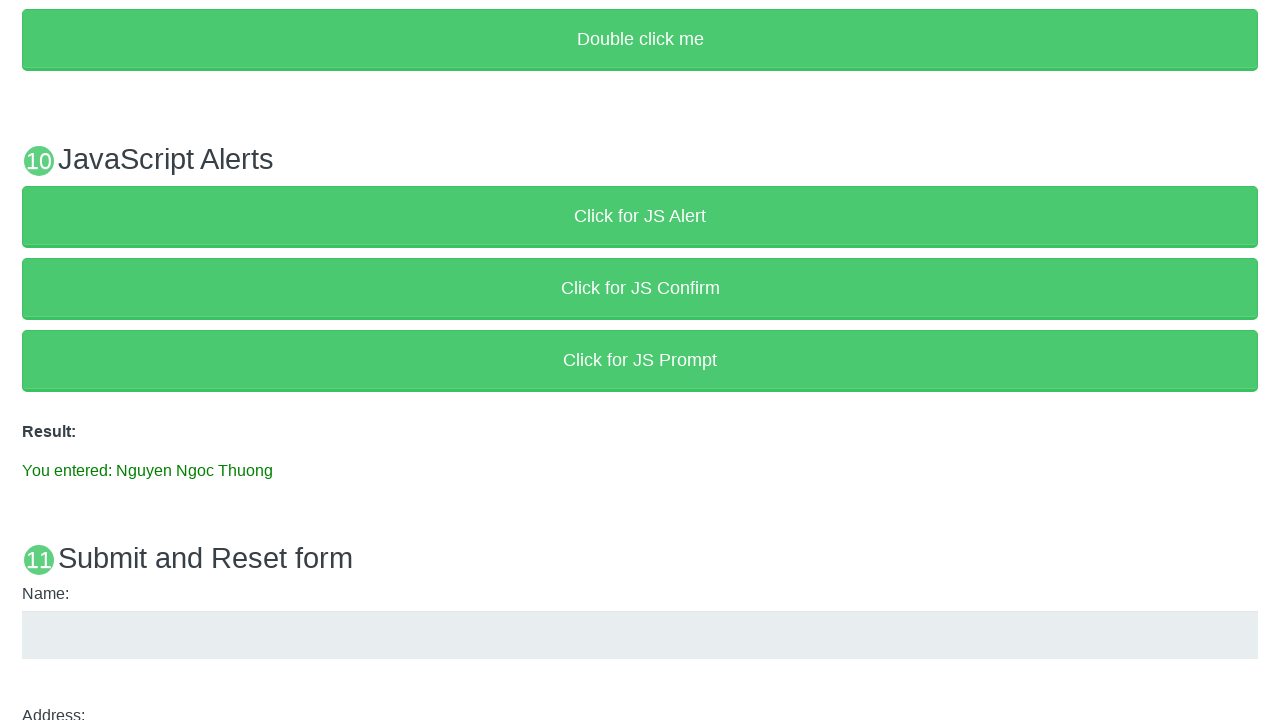

Prompt dialog result text loaded successfully
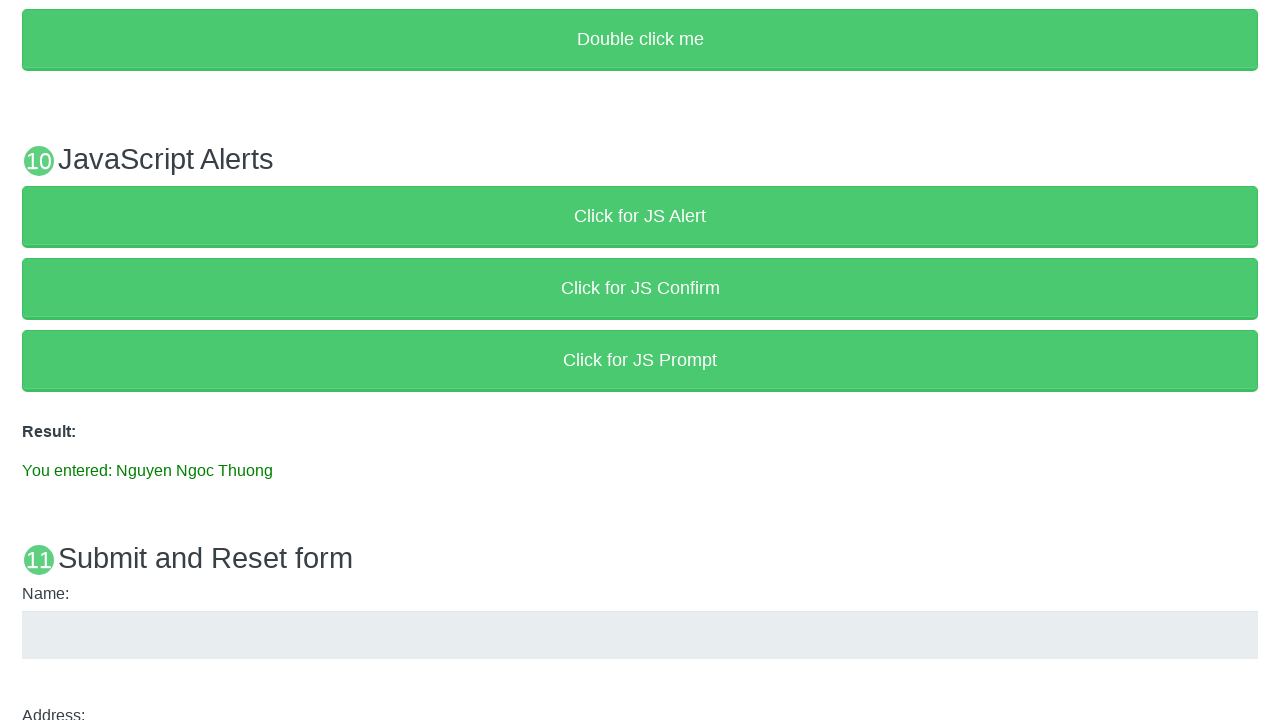

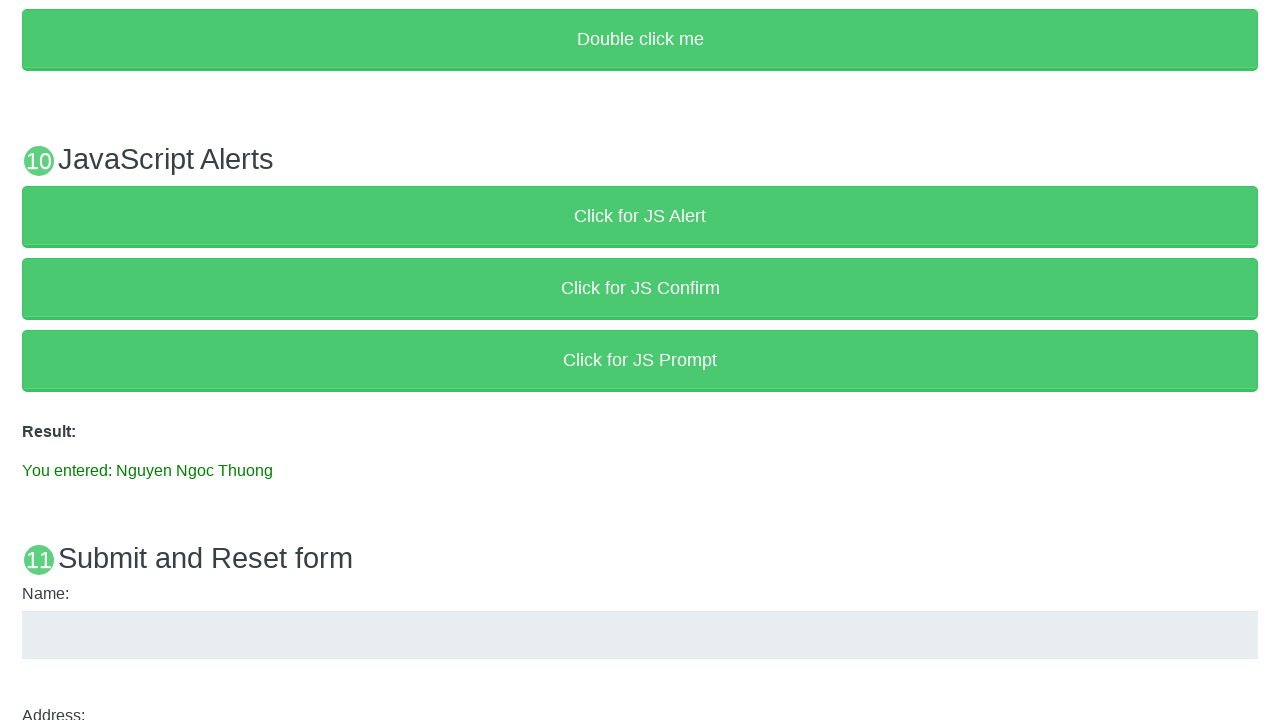